Tests search functionality on the Korean National Fire Agency website by entering a region search term and navigating through paginated results.

Starting URL: https://www.nfa.go.kr/nfa/introduce/status/firestationidfo/?searchDistance=10&searchMode=distance&myX=37.2967198&myY=127.0078127&searchKeyword=

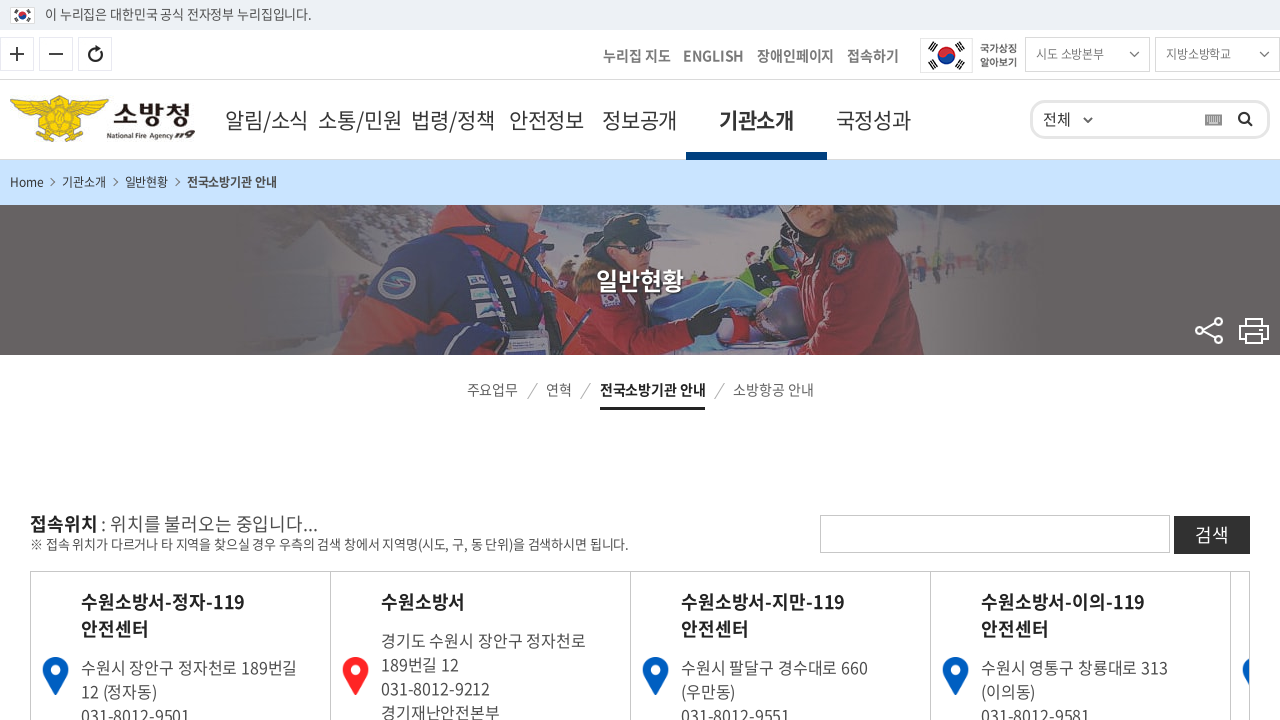

Filled search keyword field with '경기도' (Gyeonggi Province) on #searchKeyword
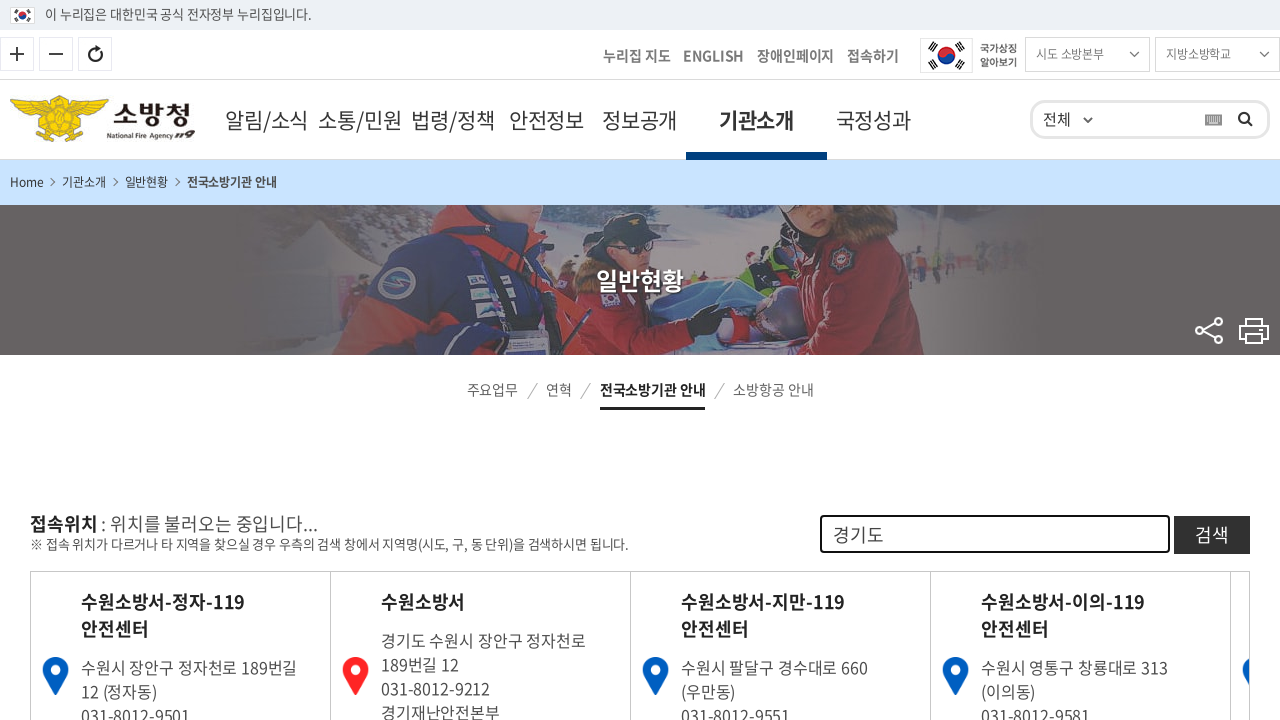

Clicked fire station search button at (1212, 534) on #fsSearchBtn
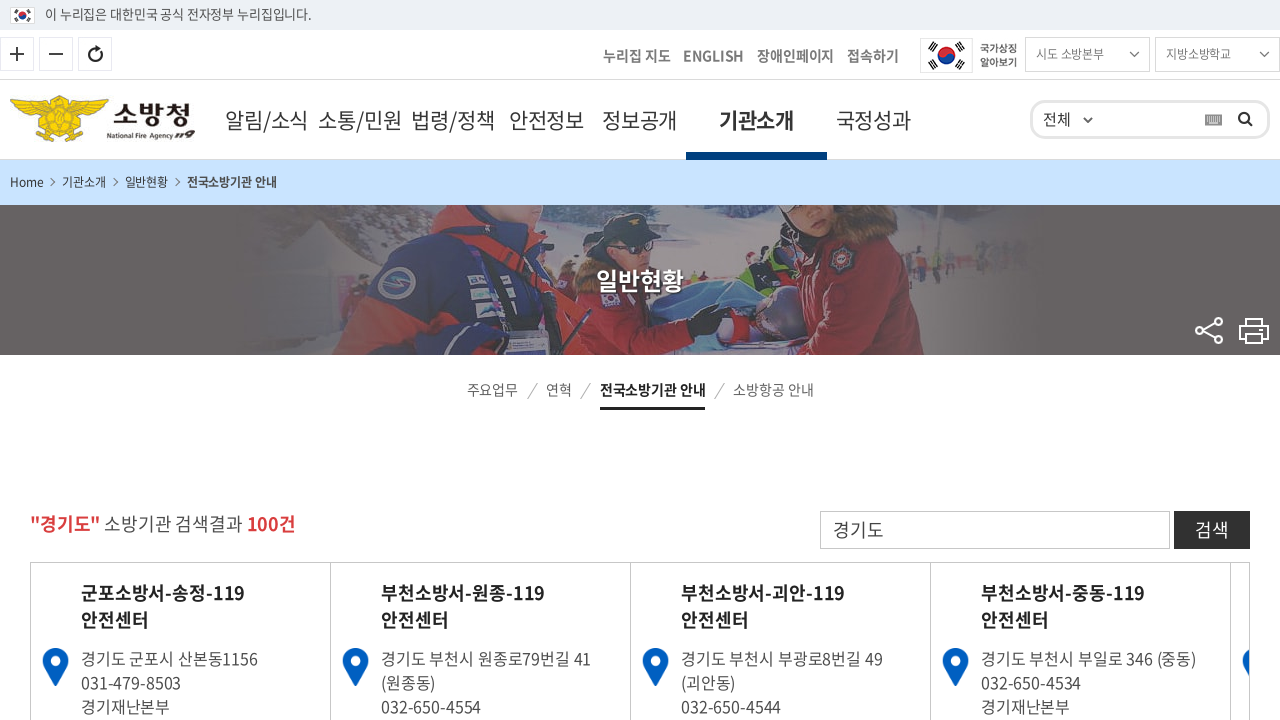

Search results loaded - fire stations list is visible
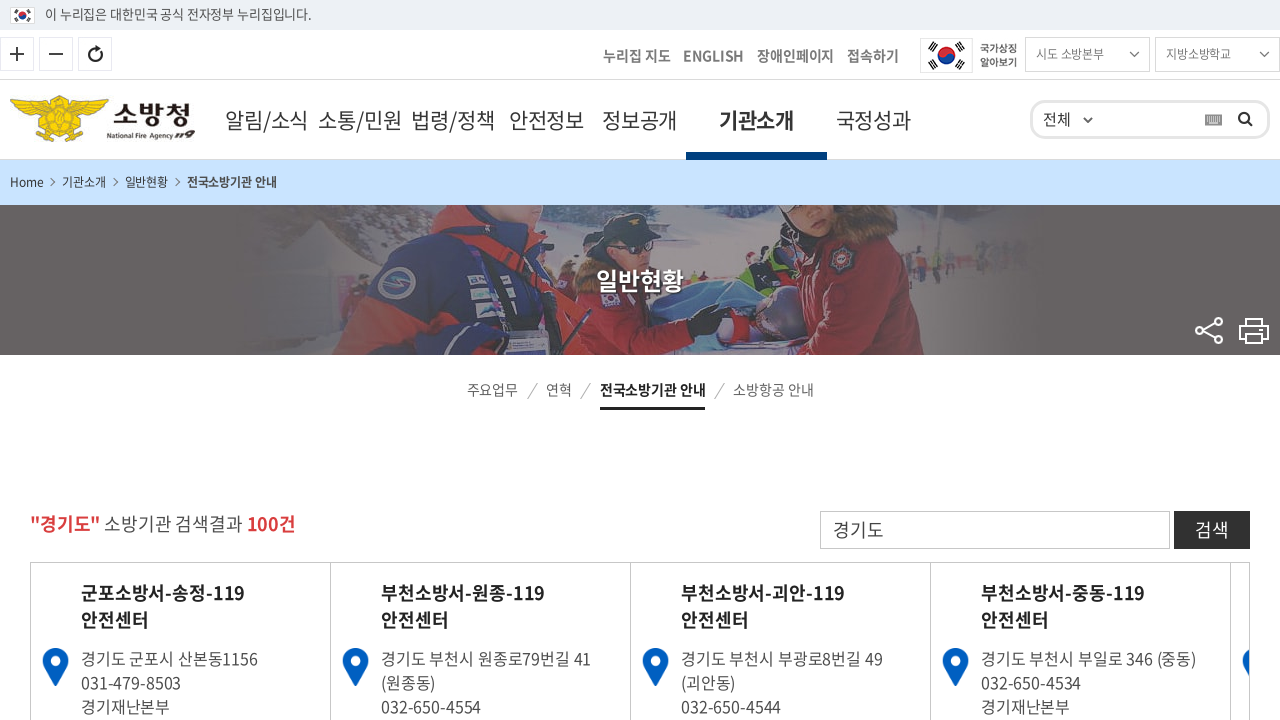

Clicked on pagination link to navigate to page 2 at (658, 360) on xpath=//*[@id="listForm"]/div/section/ul/li[1]/div/div/ul/li[4]/a
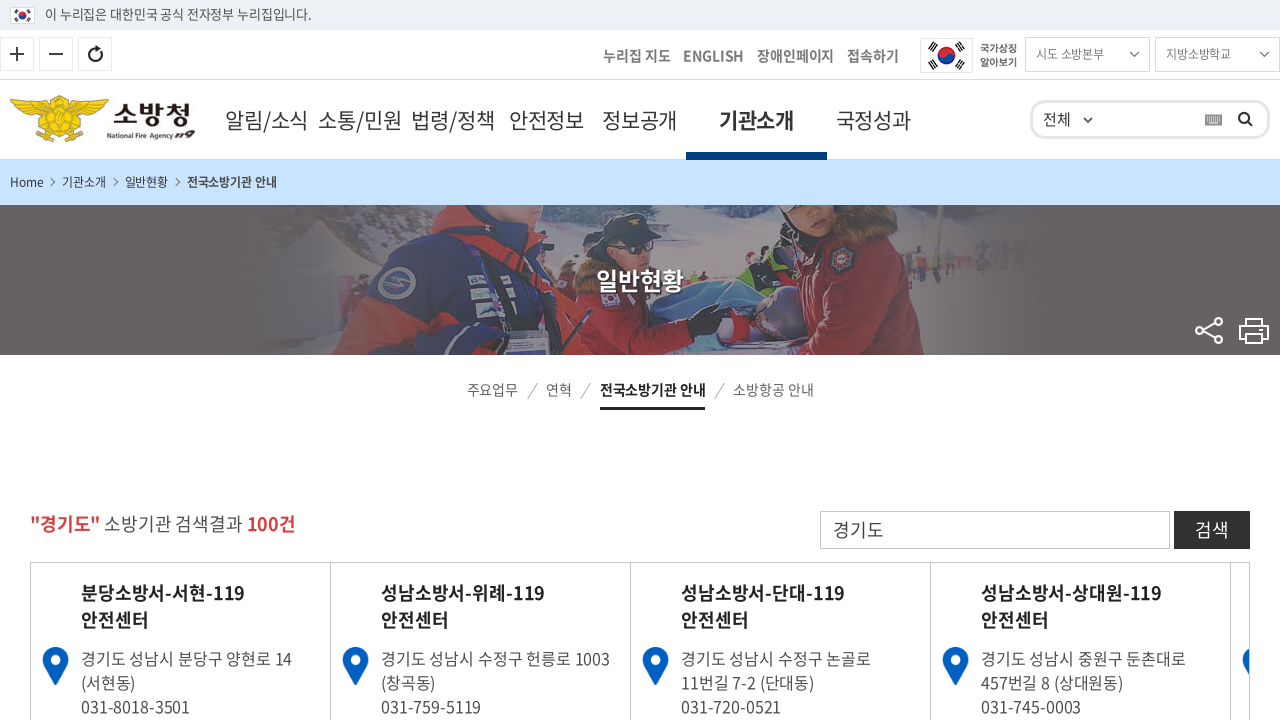

Page 2 results loaded successfully
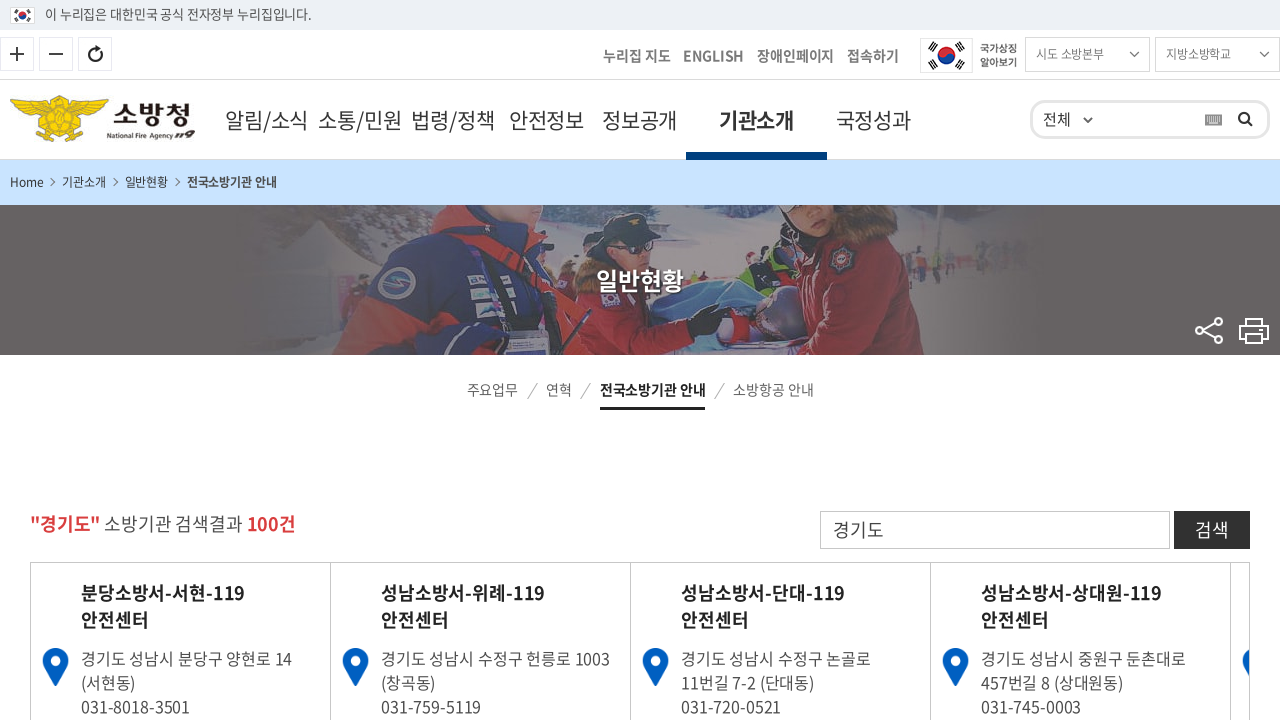

Clicked next page button to advance pagination at (694, 360) on .next_page
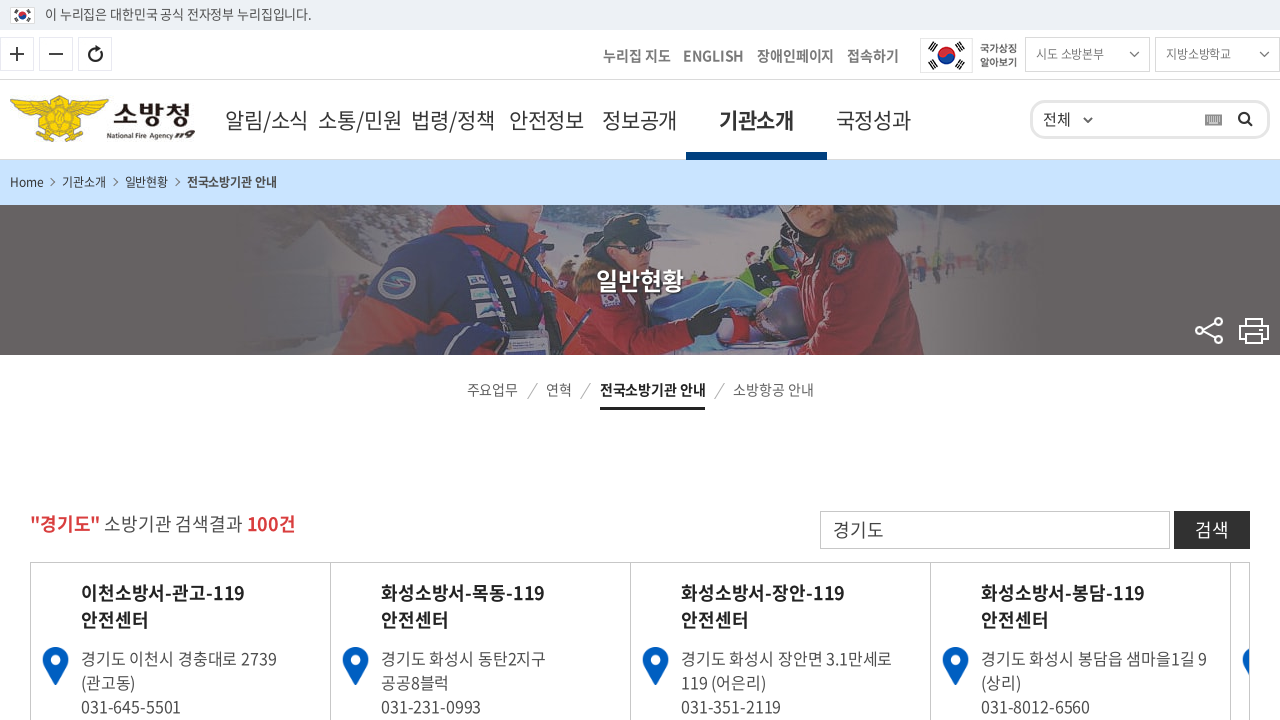

Next page results loaded - fire stations list is displayed
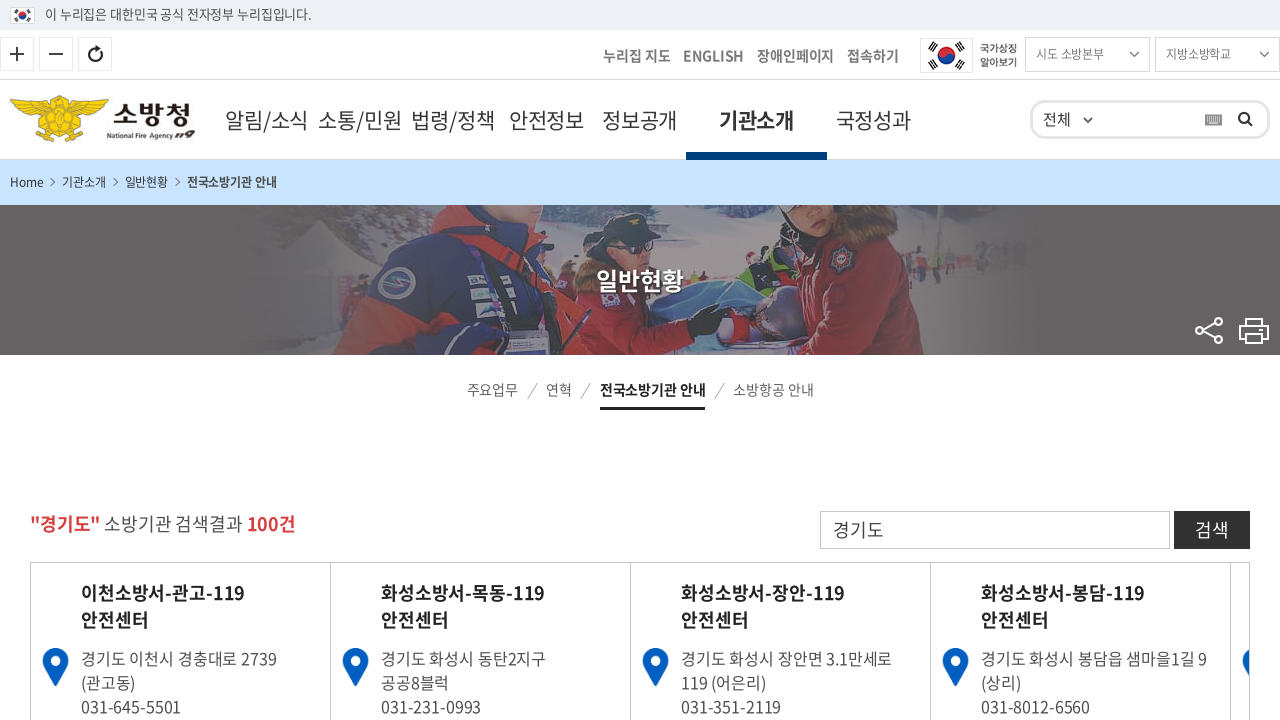

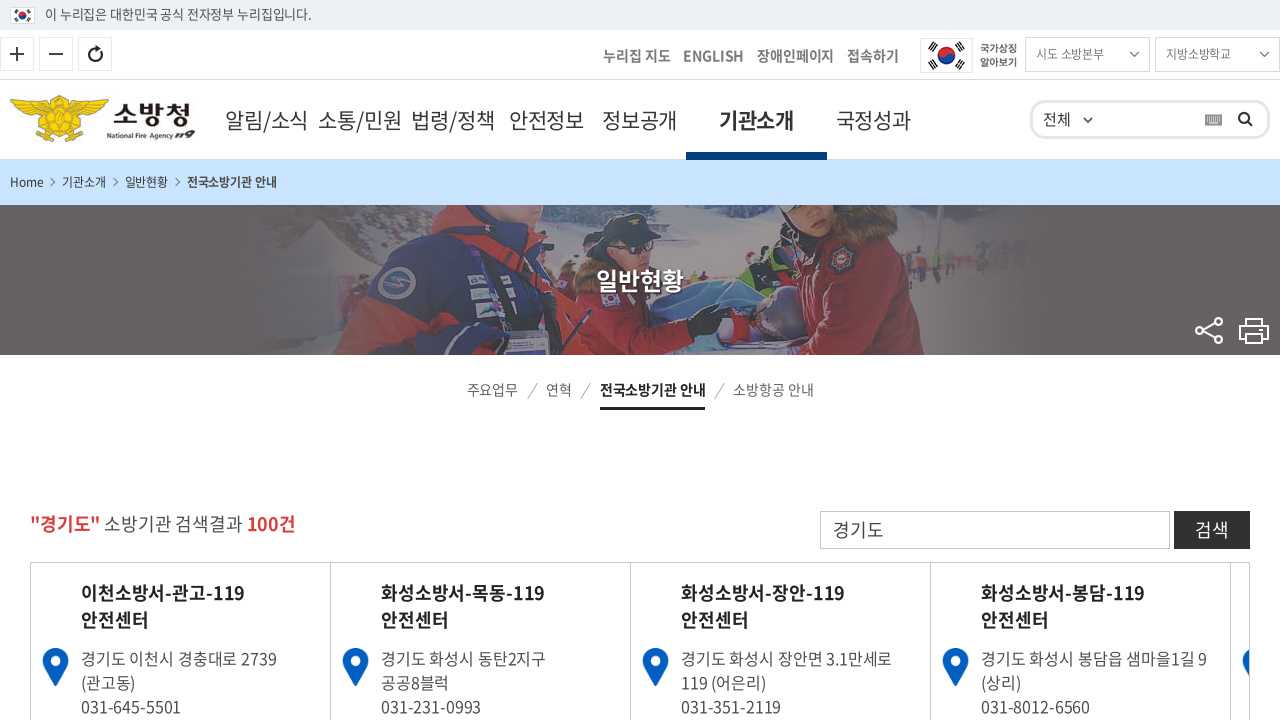